Tests finding an element using CSS selector combining class and id

Starting URL: https://kristinek.github.io/site/examples/locators

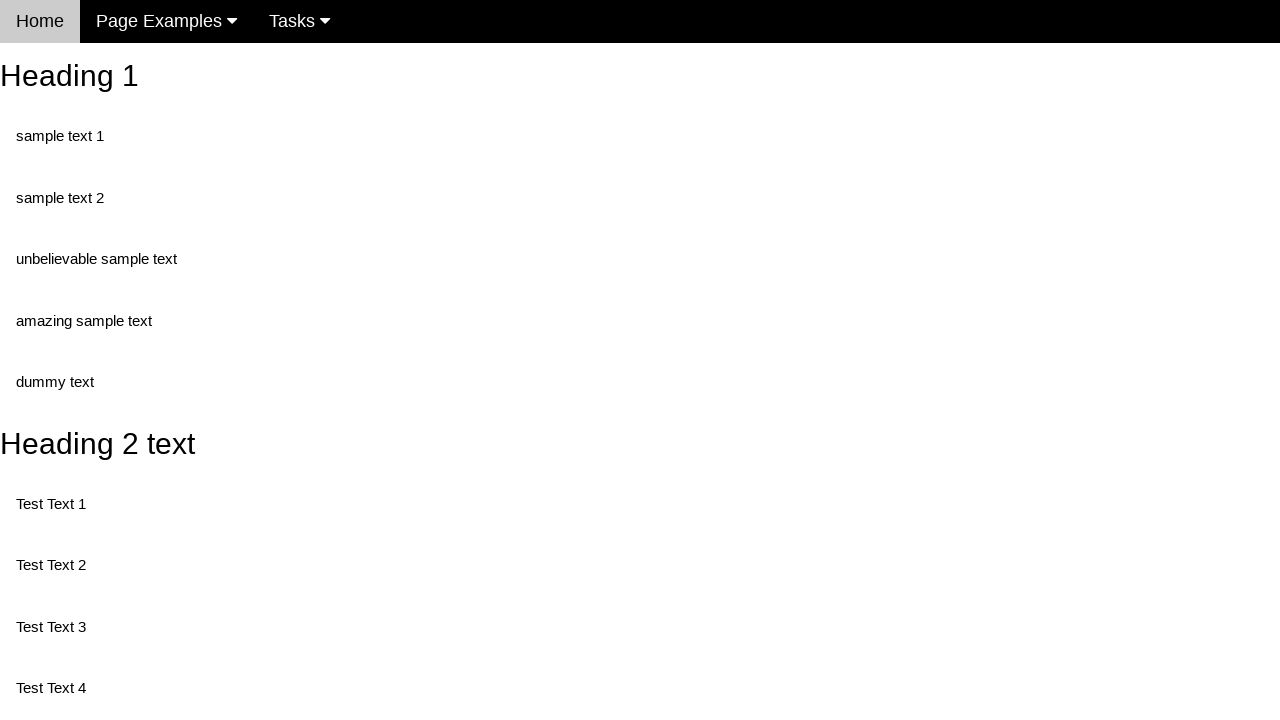

Navigated to locators example page
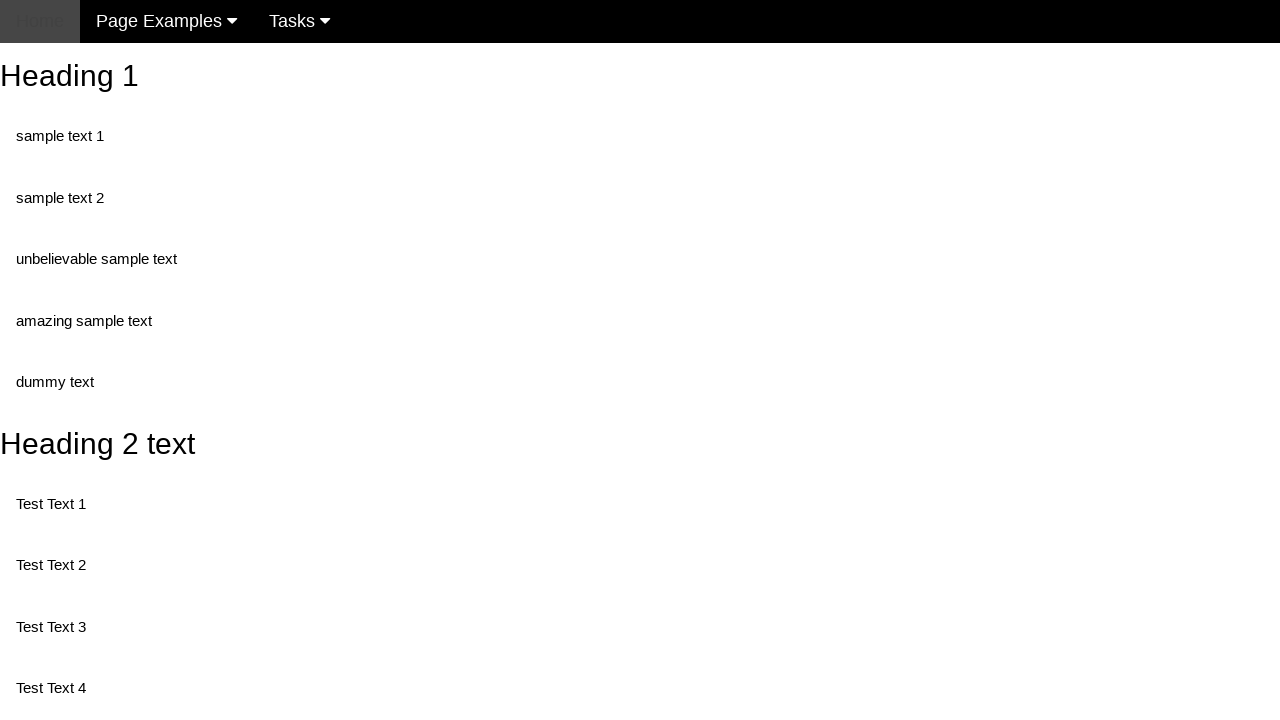

Located element using CSS selector combining class '.text' and id '#dummy'
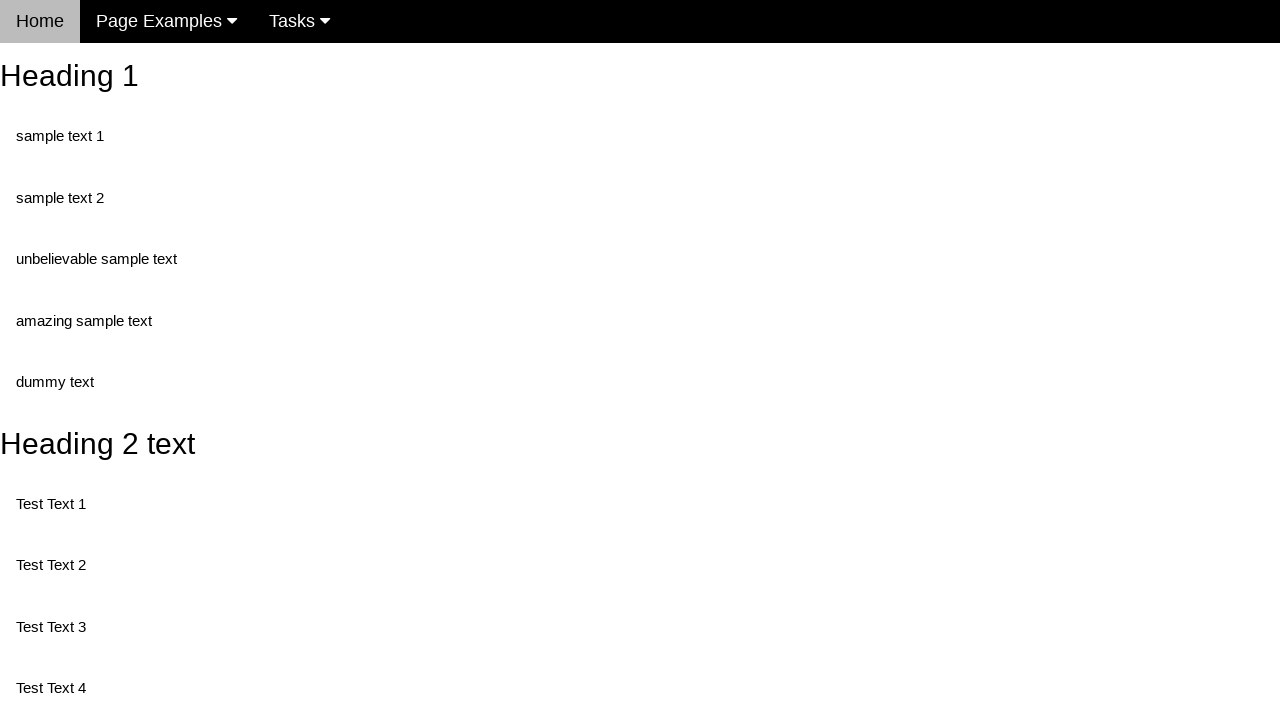

Element with class and id selector became visible
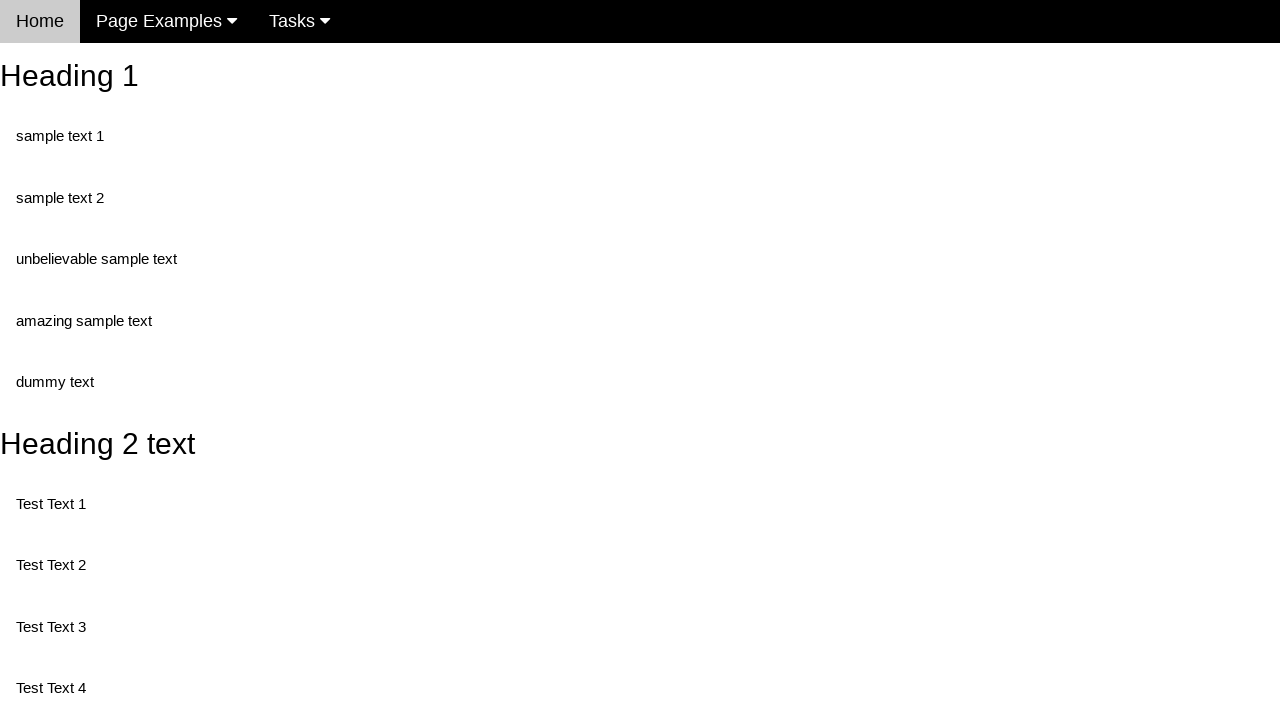

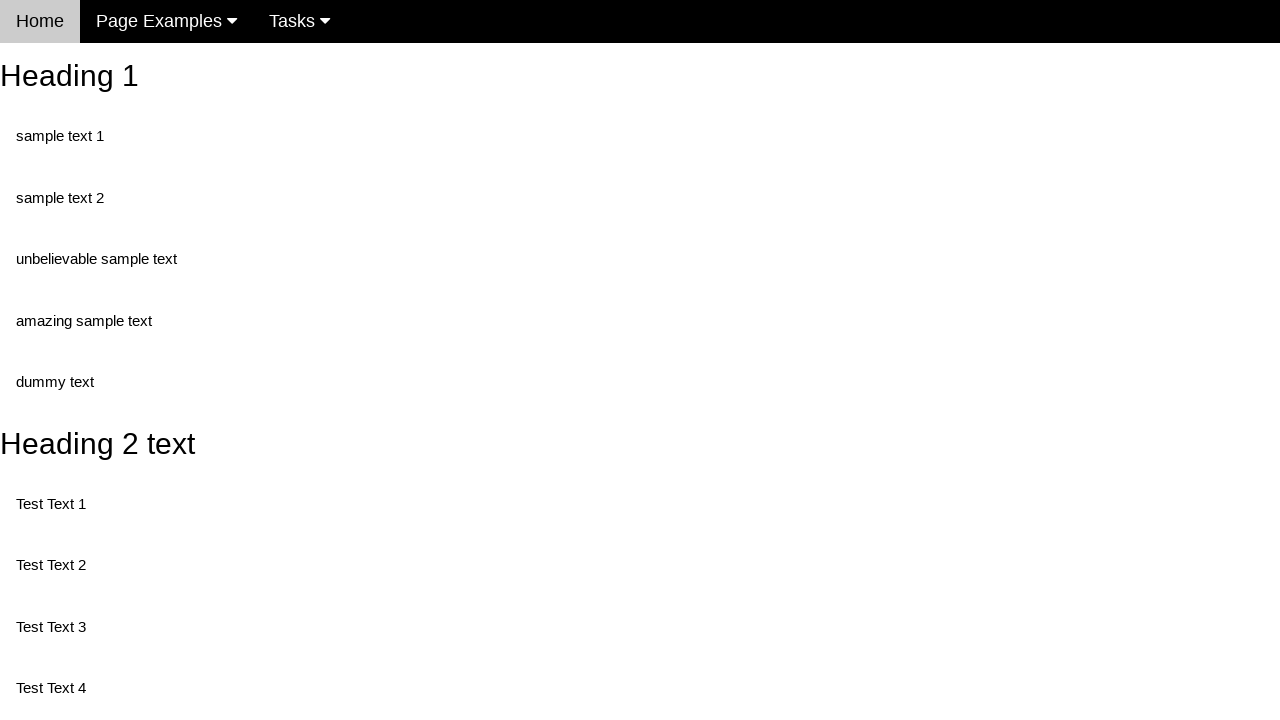